Tests opting out of A/B tests by adding the opt-out cookie before navigating to the A/B test page, then verifying the page shows "No A/B Test".

Starting URL: http://the-internet.herokuapp.com

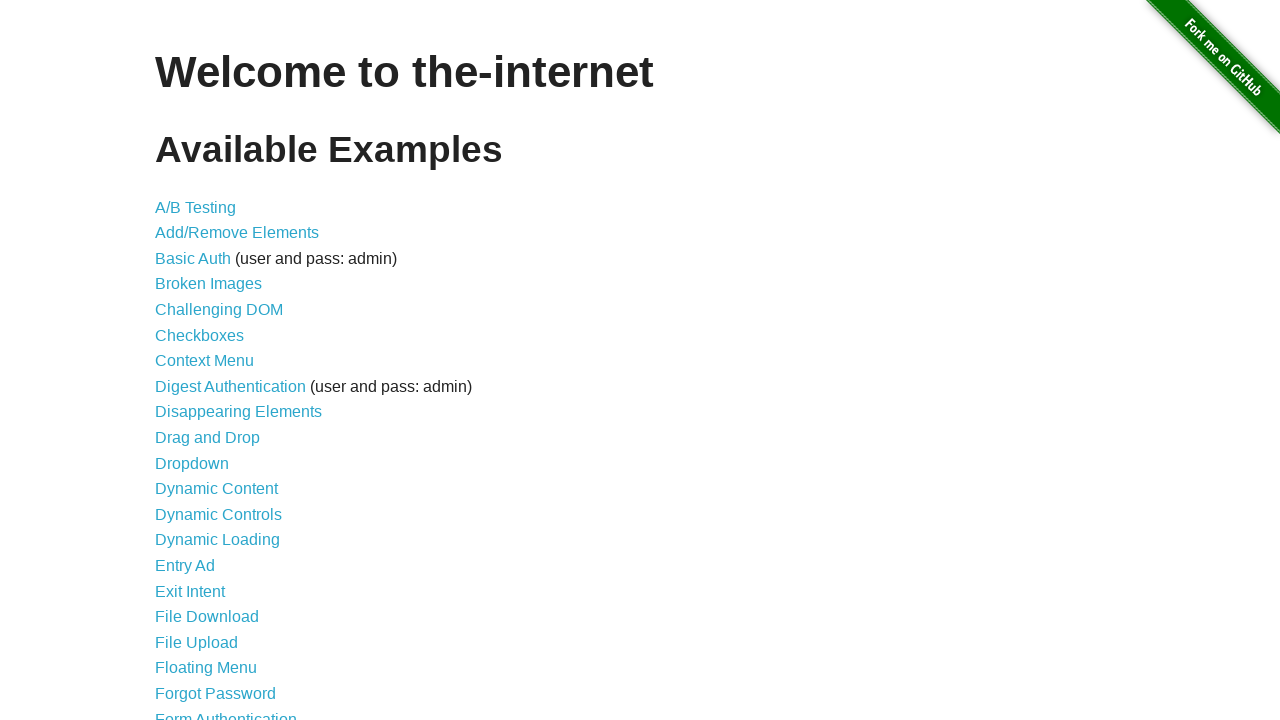

Added optimizelyOptOut cookie to opt out of A/B test
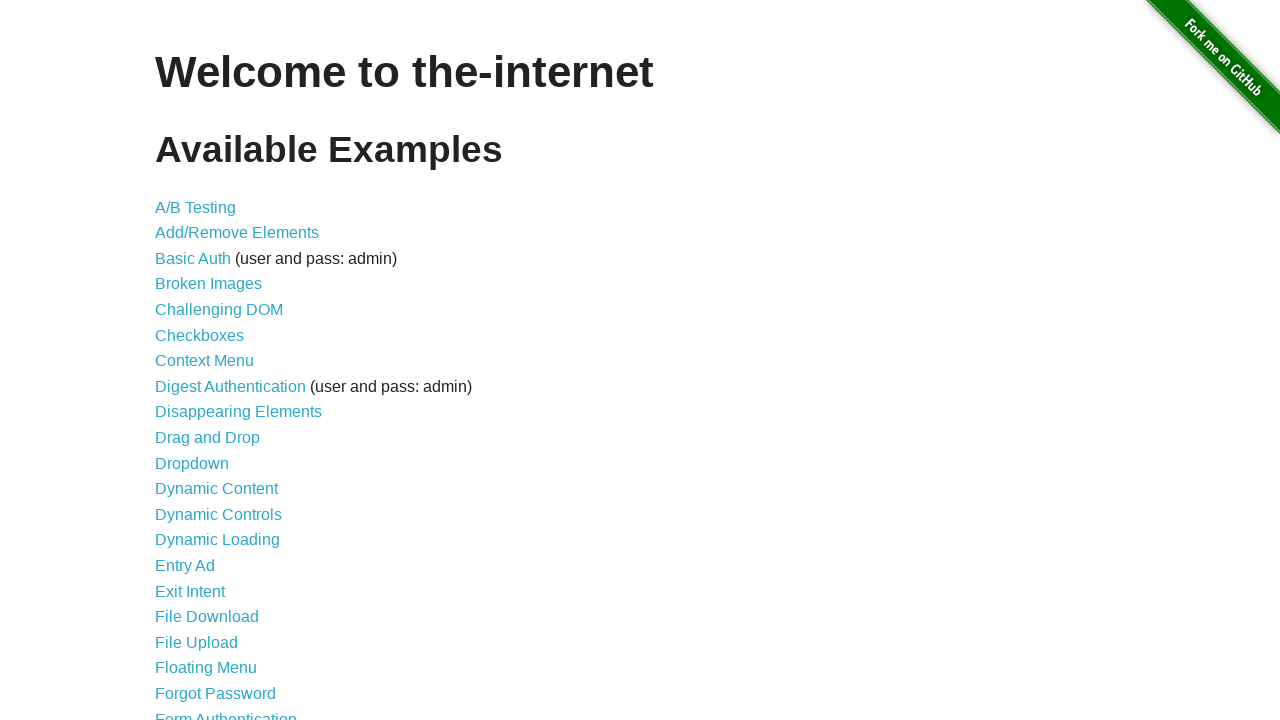

Navigated to A/B test page
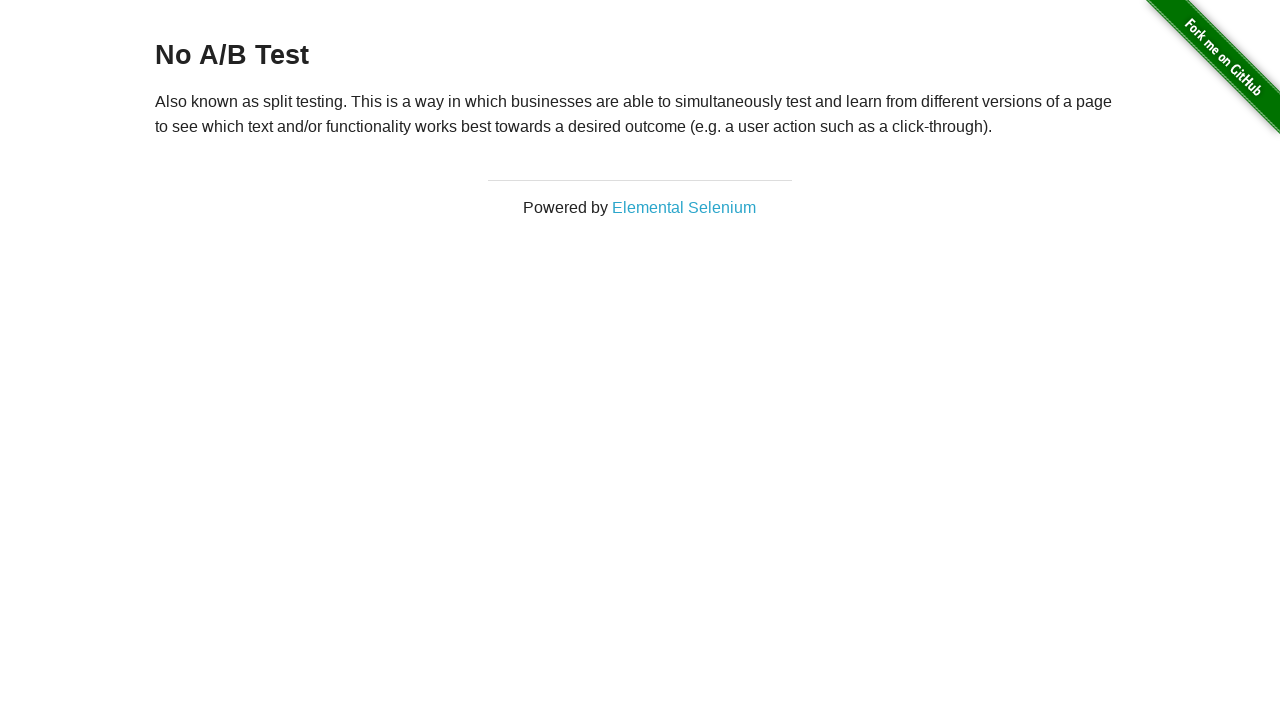

A/B test heading element loaded
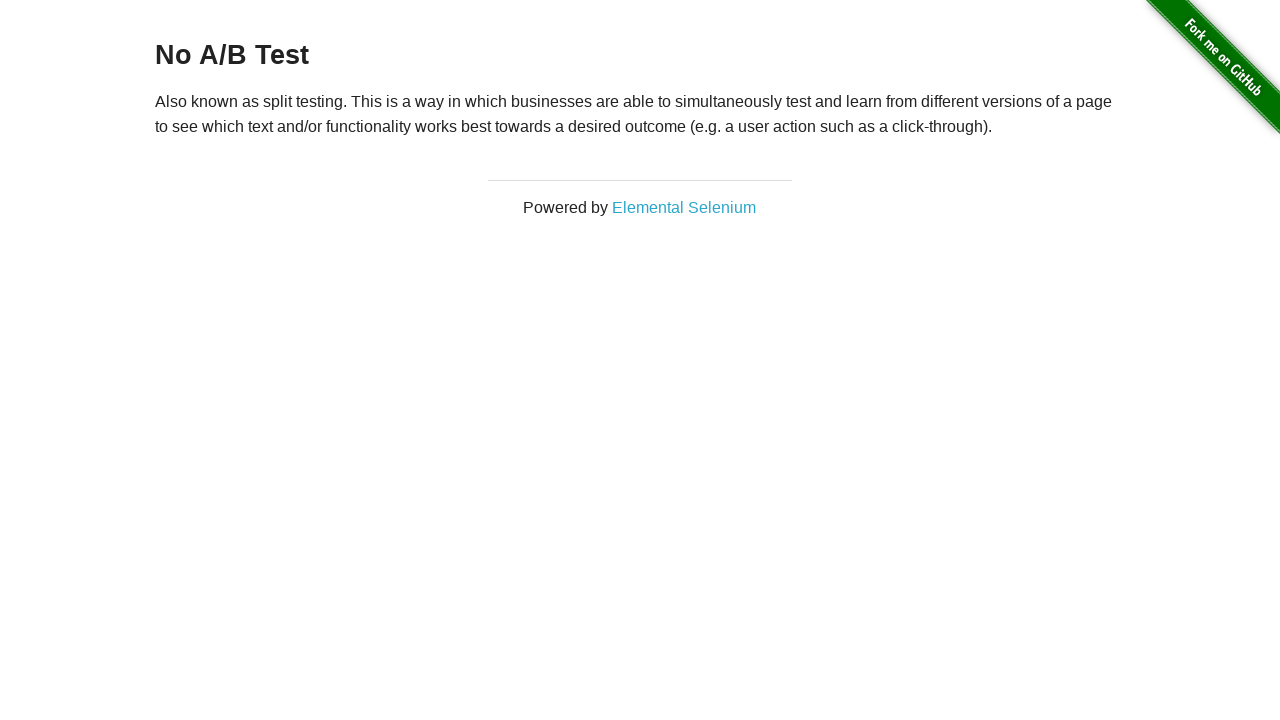

Verified heading text shows 'No A/B Test', confirming opt-out cookie worked
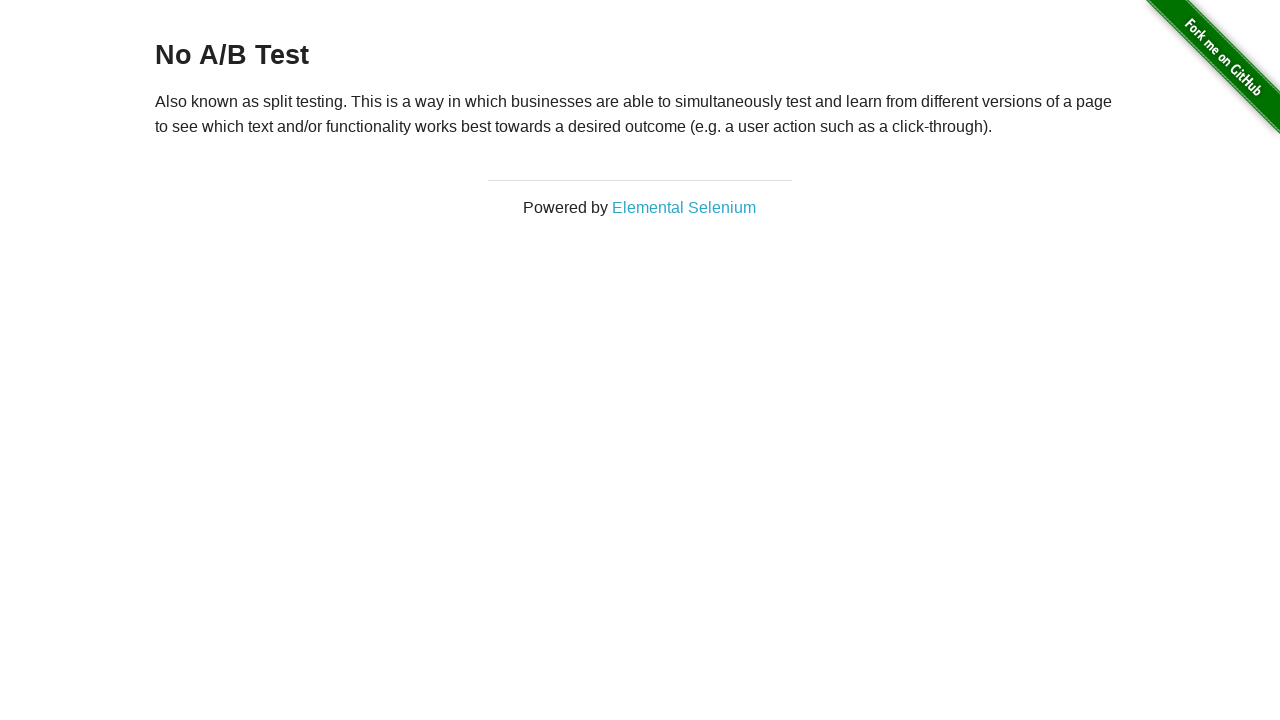

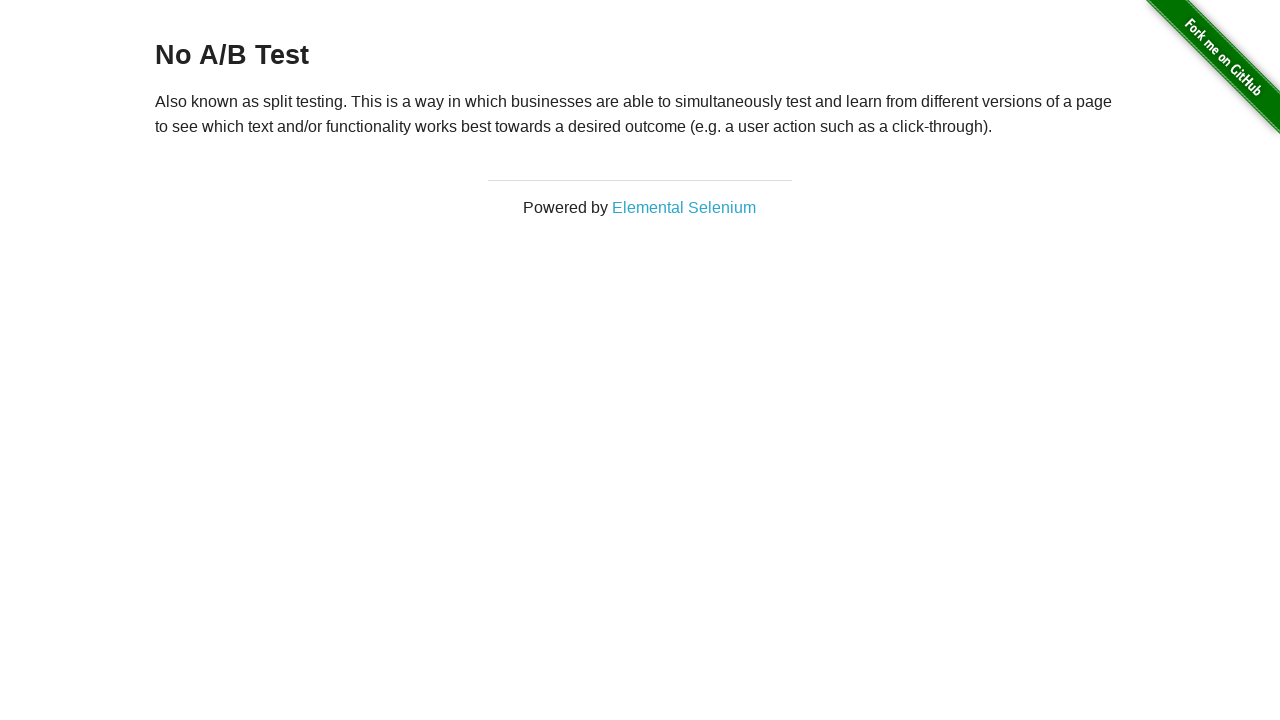